Tests iframe handling by navigating to a frames demo page, switching into an iframe to read content, then switching back to the parent frame to verify the page title

Starting URL: https://demoqa.com/frames

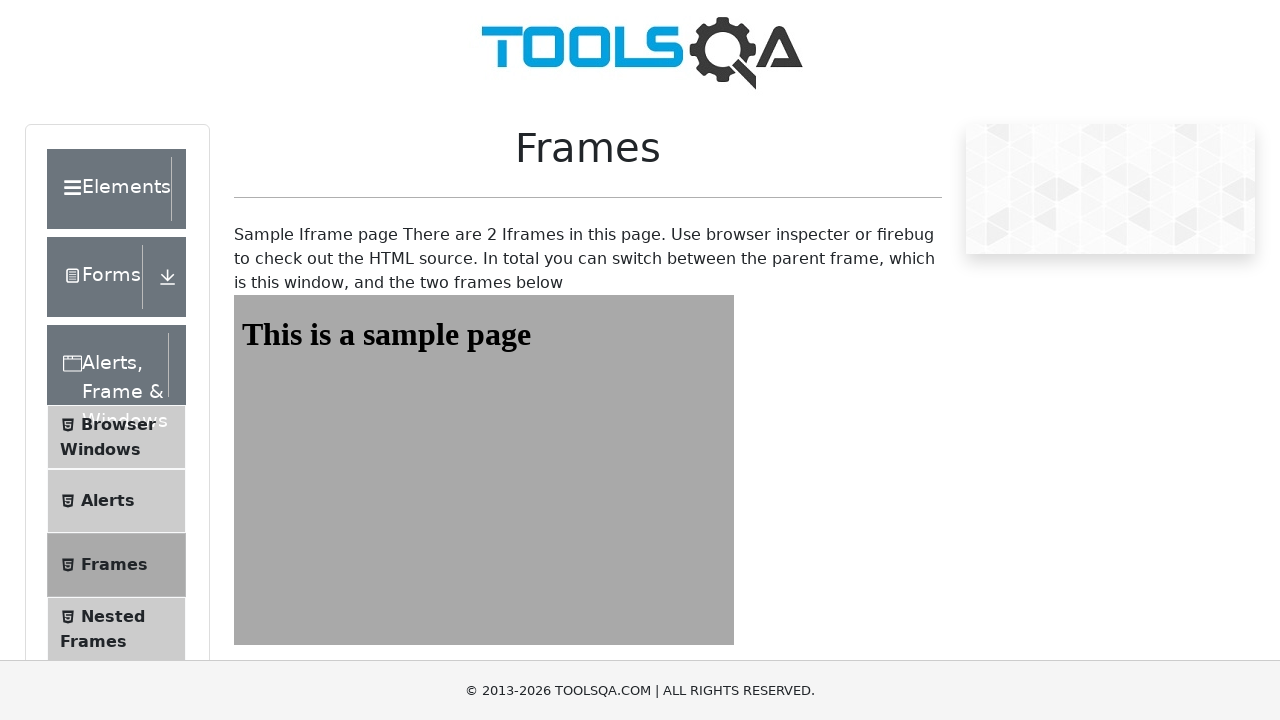

Scrolled down 250px to reveal iframe
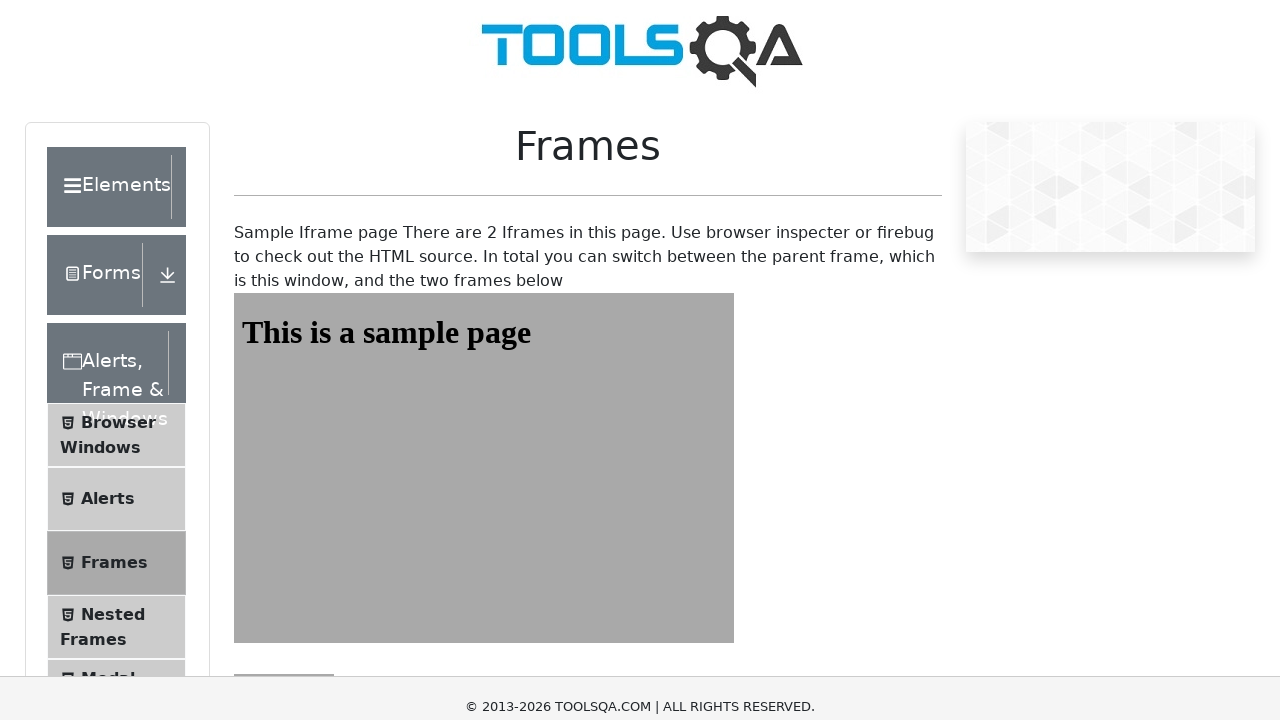

Located iframe with ID 'frame1'
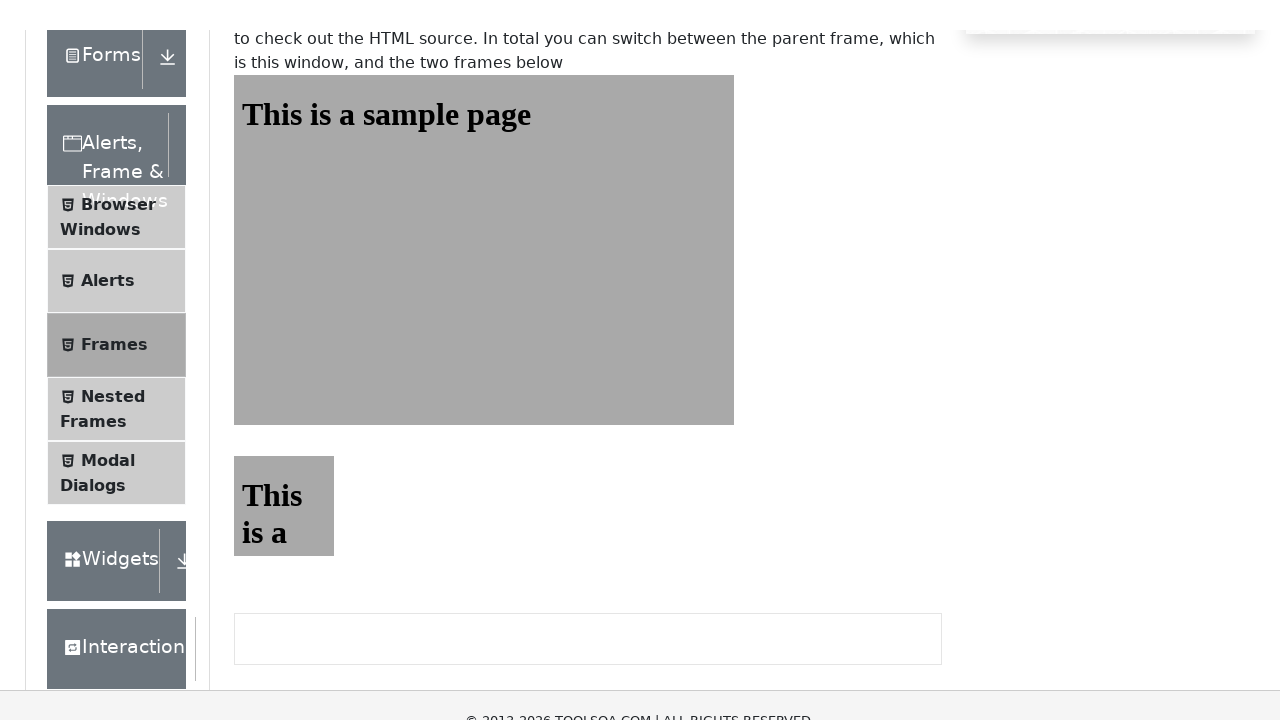

Located heading element inside iframe
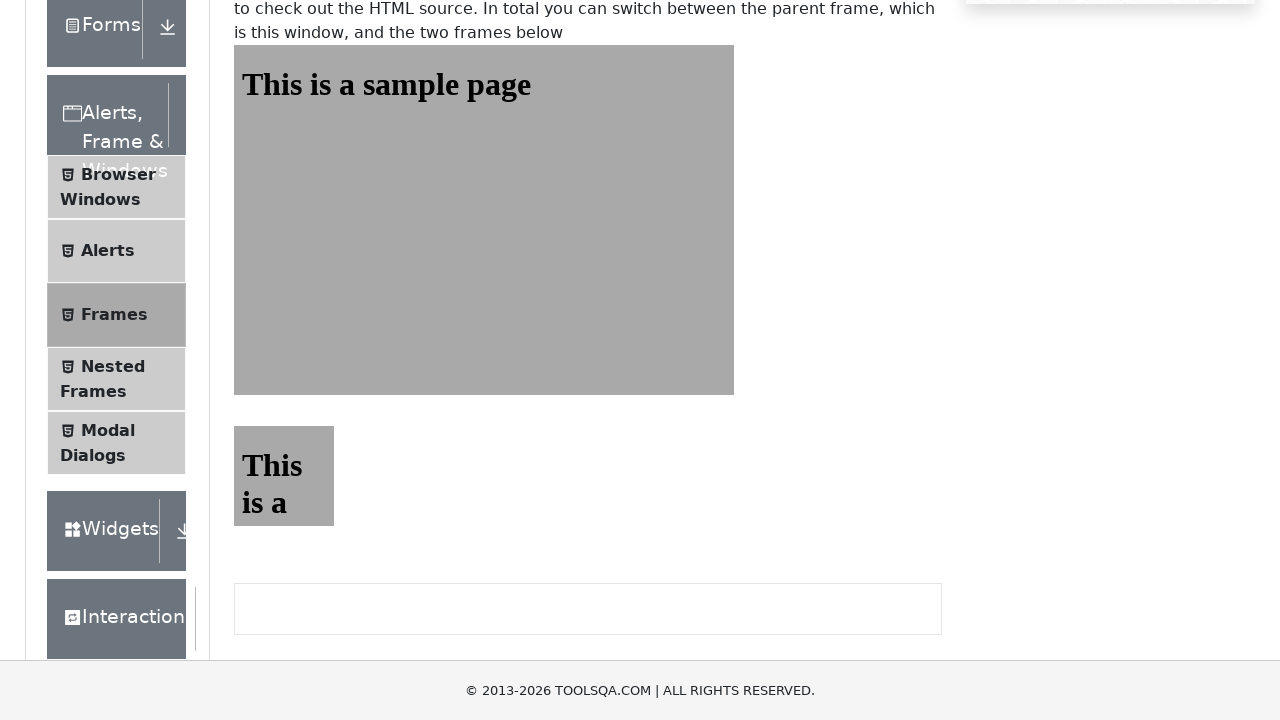

Waited for heading element to load in iframe
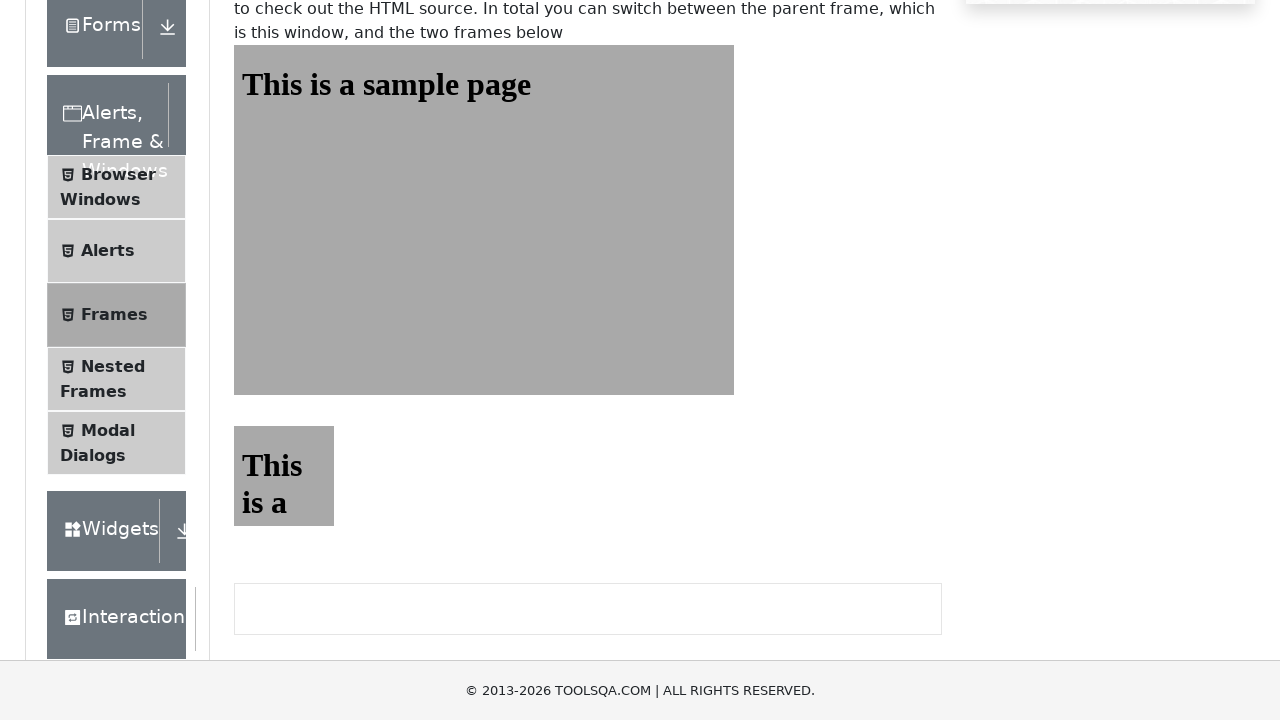

Retrieved page title after switching back to parent frame
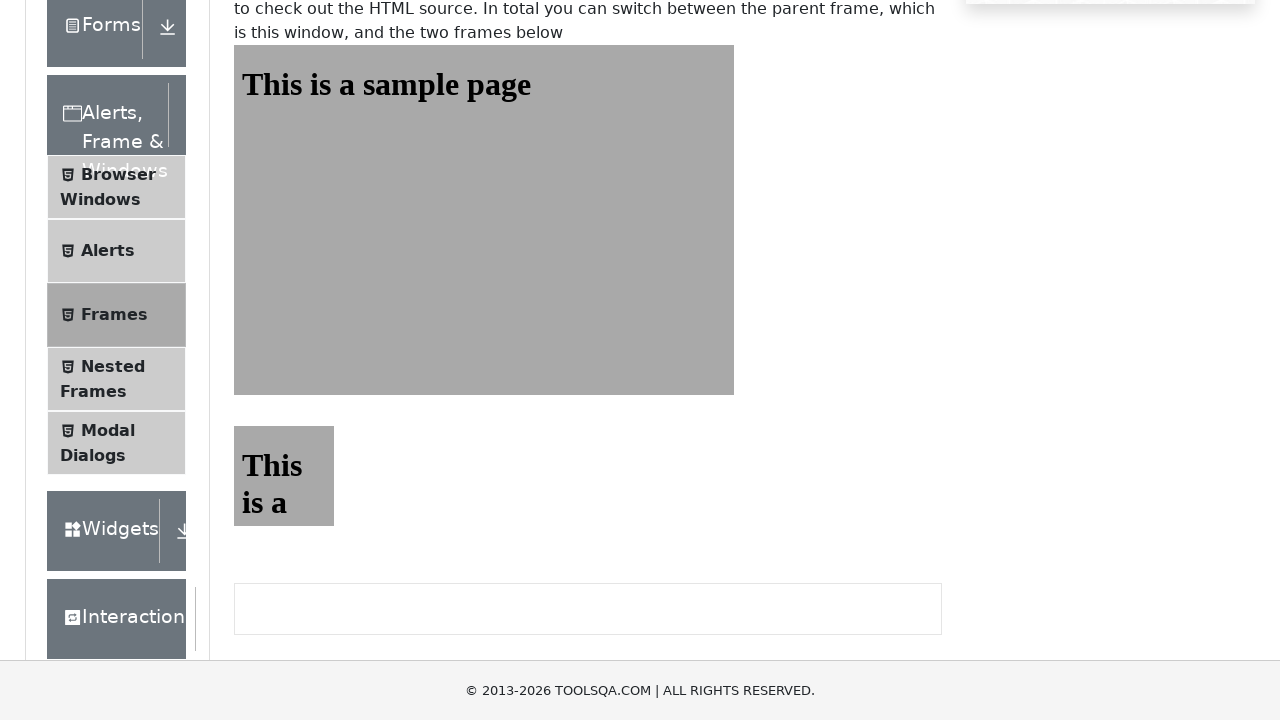

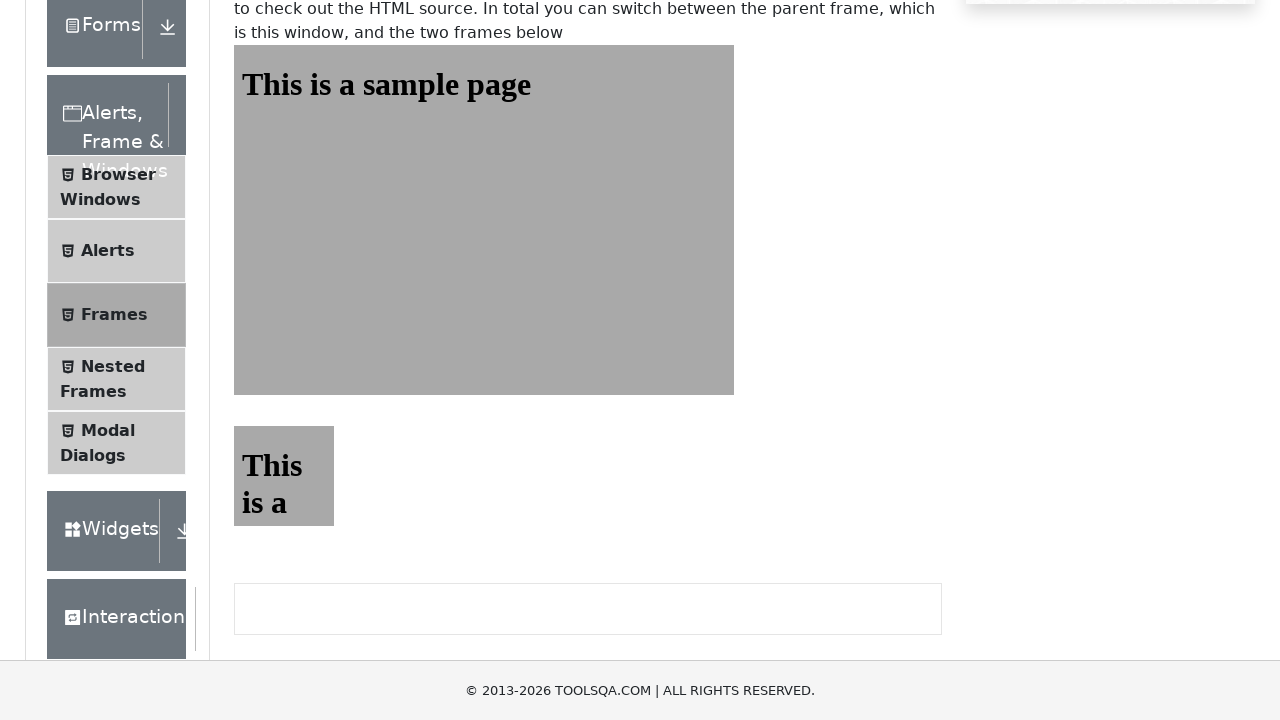